Fills out a registration form with personal information including name, address, phone number, and account credentials

Starting URL: https://parabank.parasoft.com/parabank/register.htm

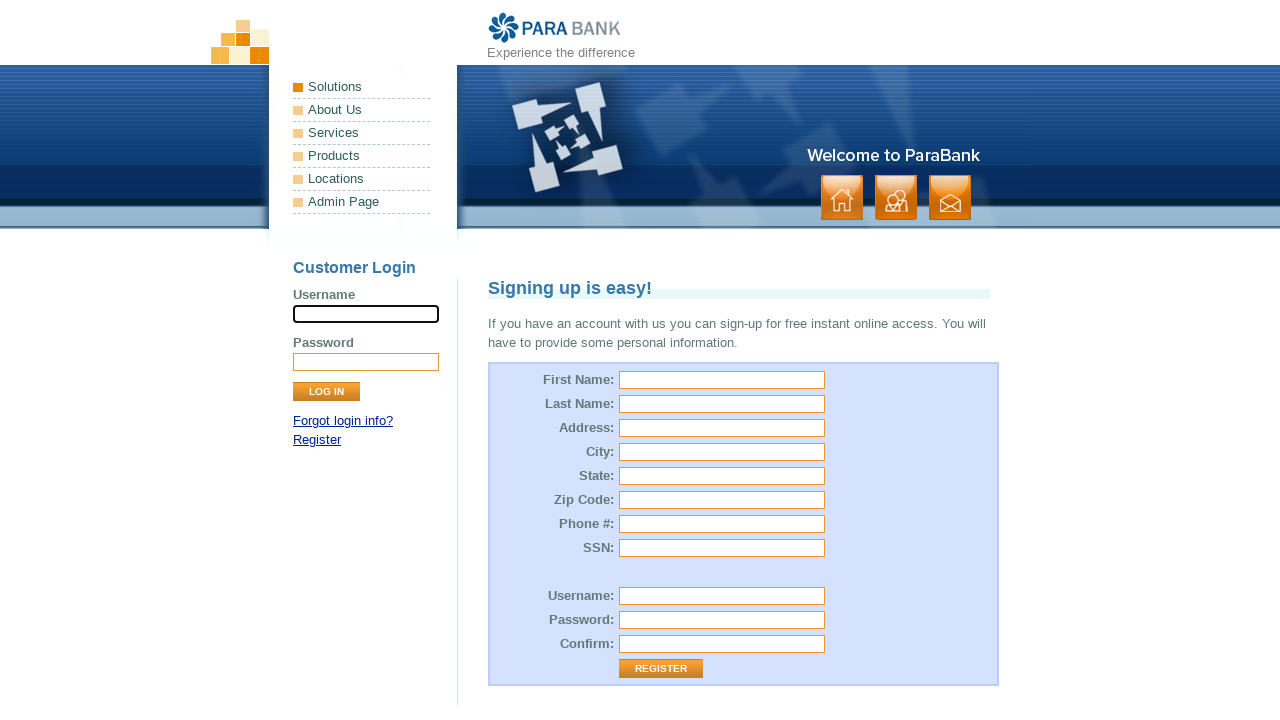

Filled first name field with 'Maria' on #customer\.firstName
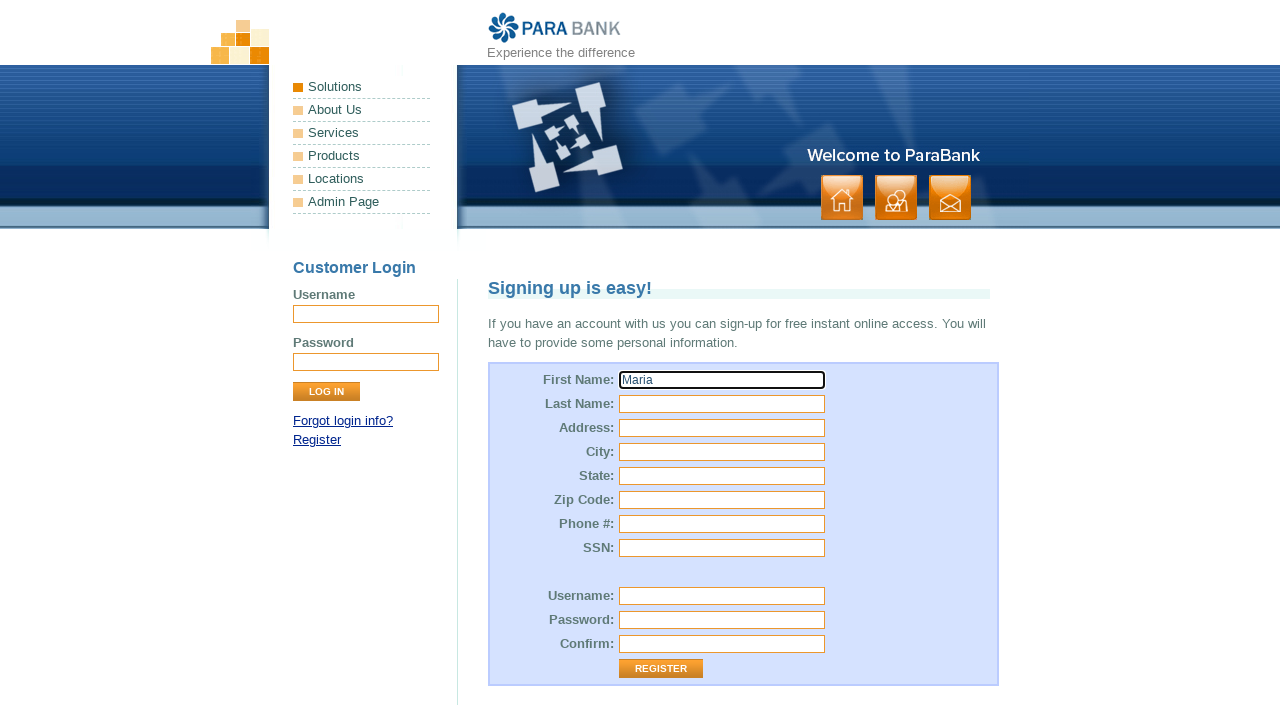

Filled last name field with 'Rodriguez' on #customer\.lastName
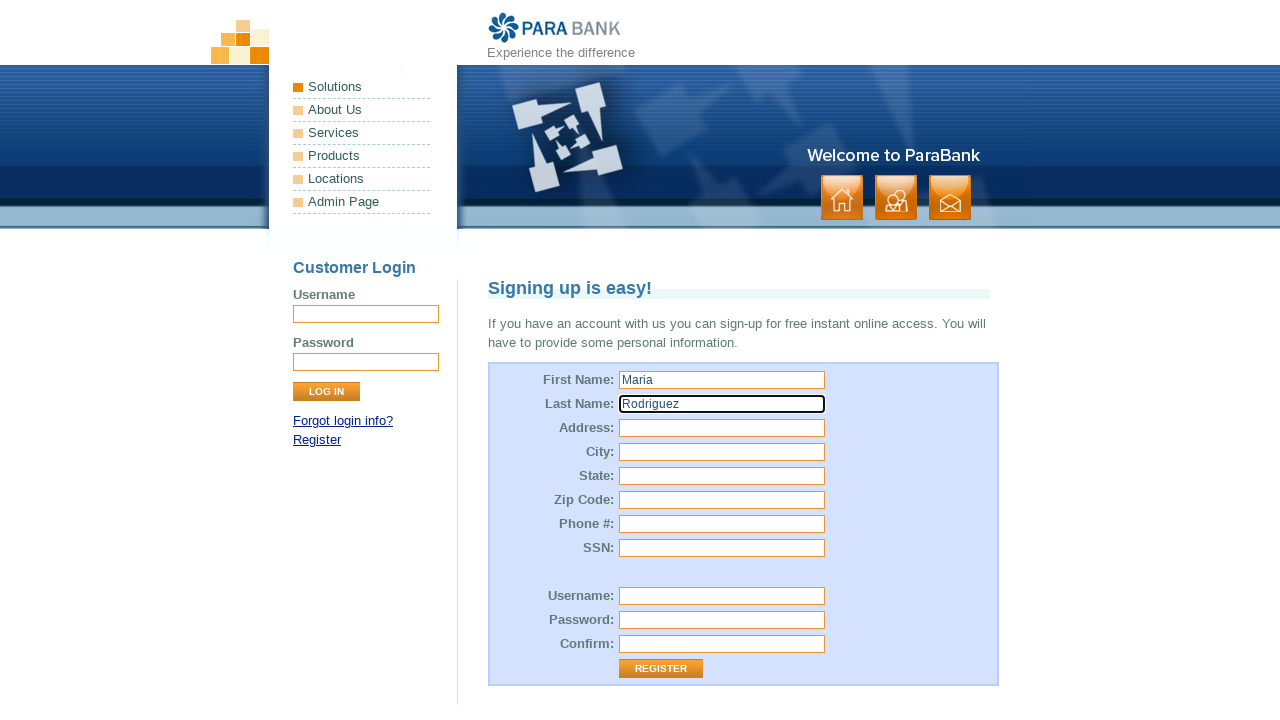

Filled street address with '123 Main Street' on #customer\.address\.street
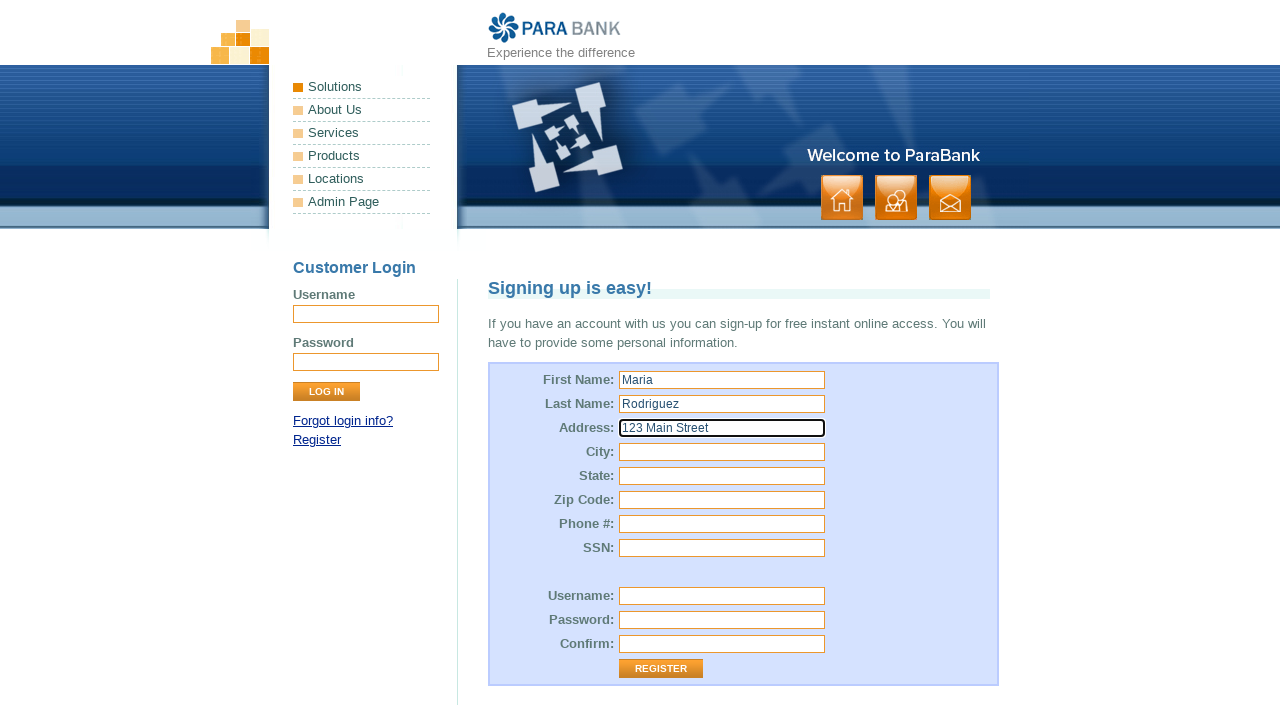

Filled city field with 'Boston' on #customer\.address\.city
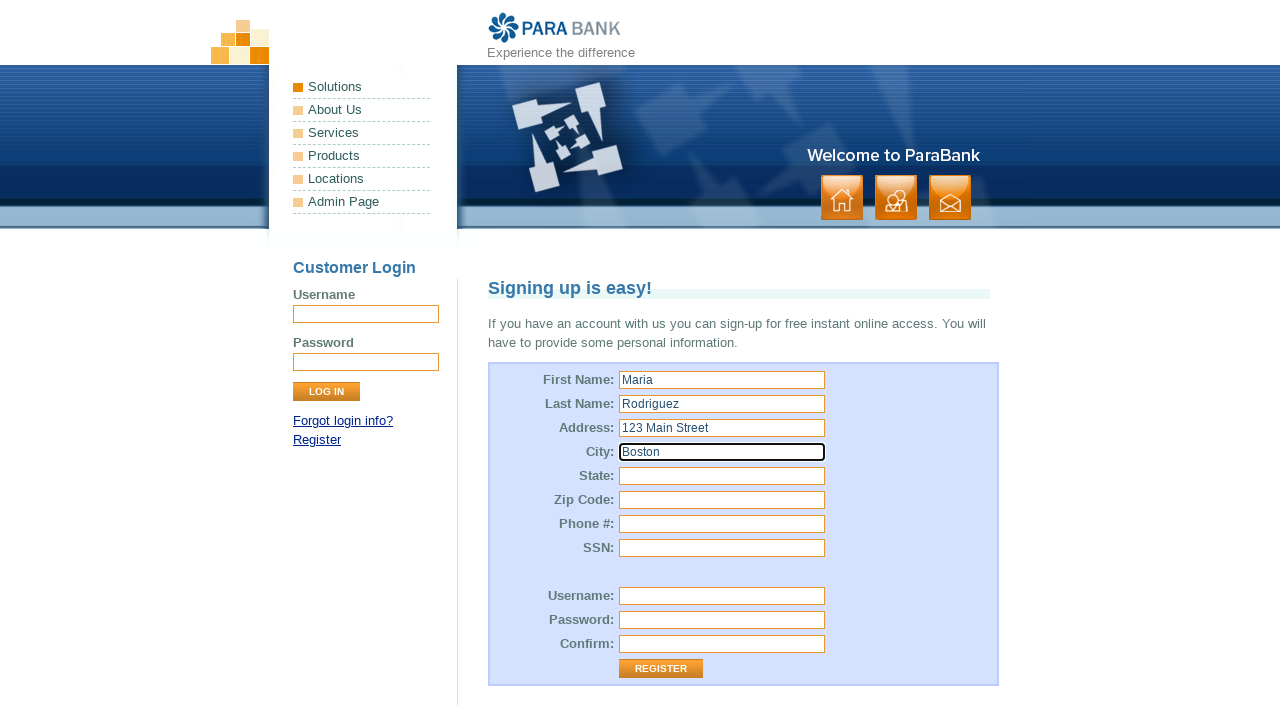

Filled state field with 'MA' on #customer\.address\.state
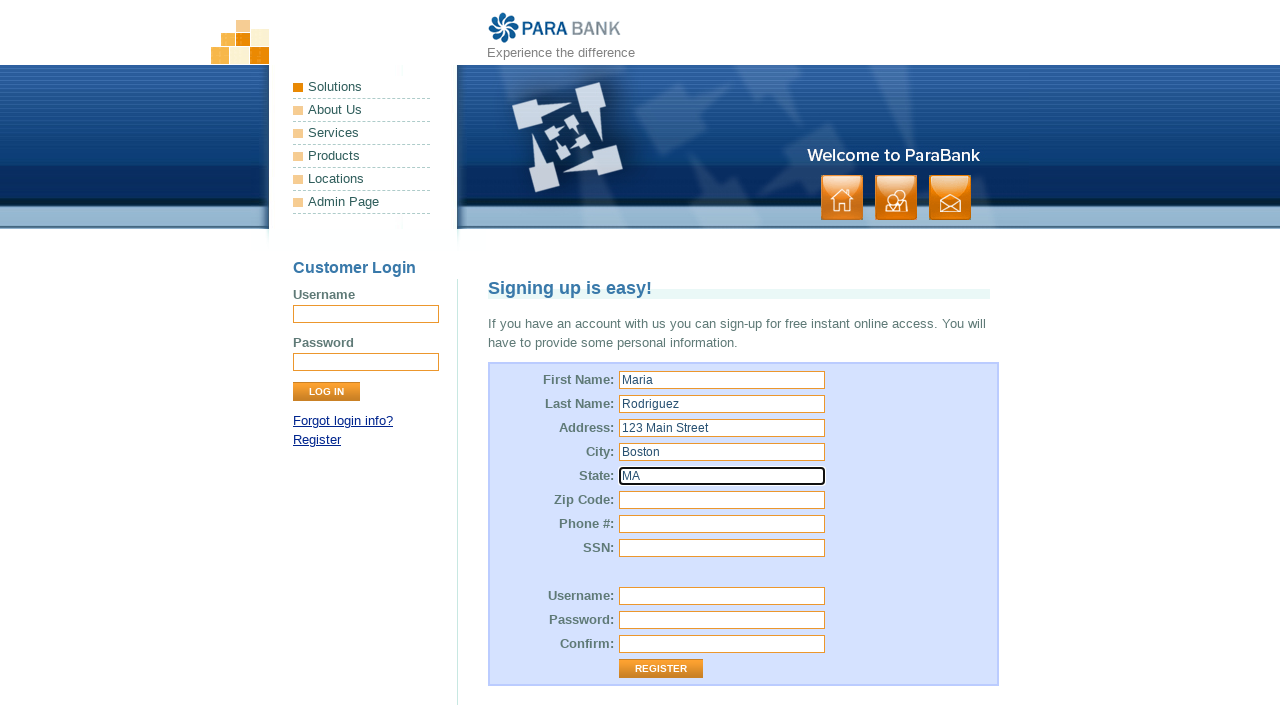

Filled zip code field with '02134' on #customer\.address\.zipCode
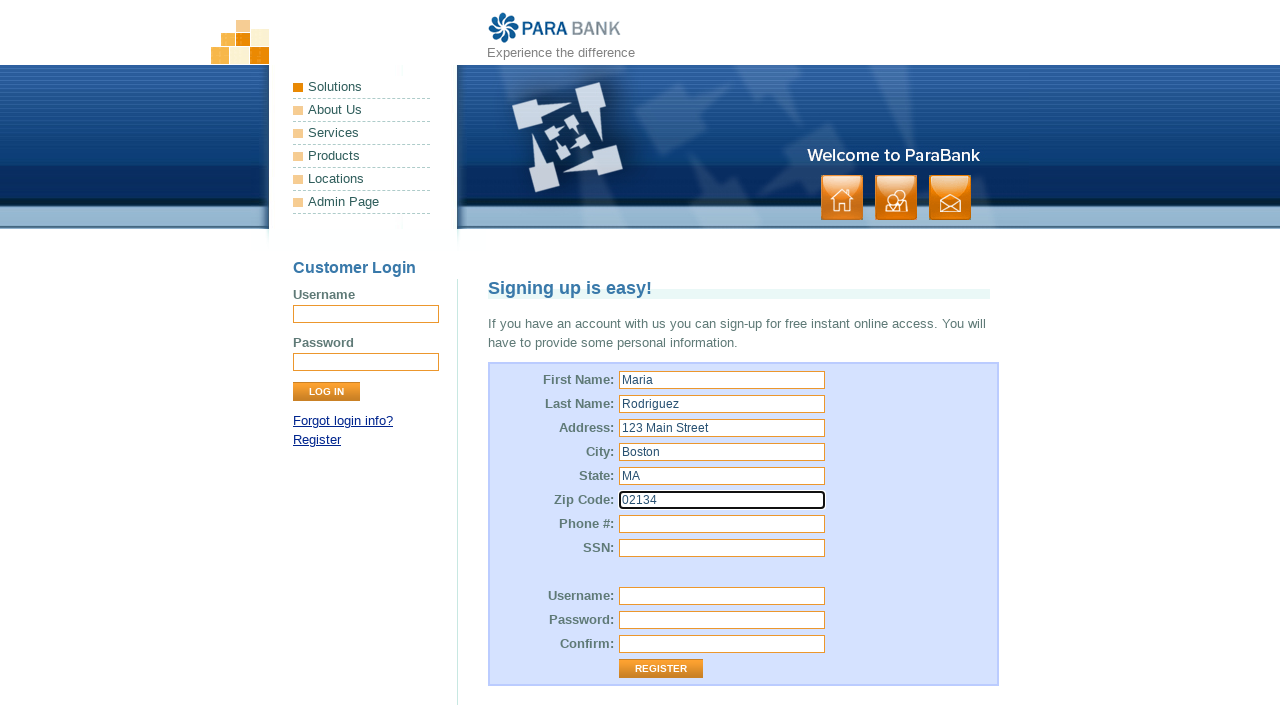

Filled phone number field with '+1-617-555-0142' on #customer\.phoneNumber
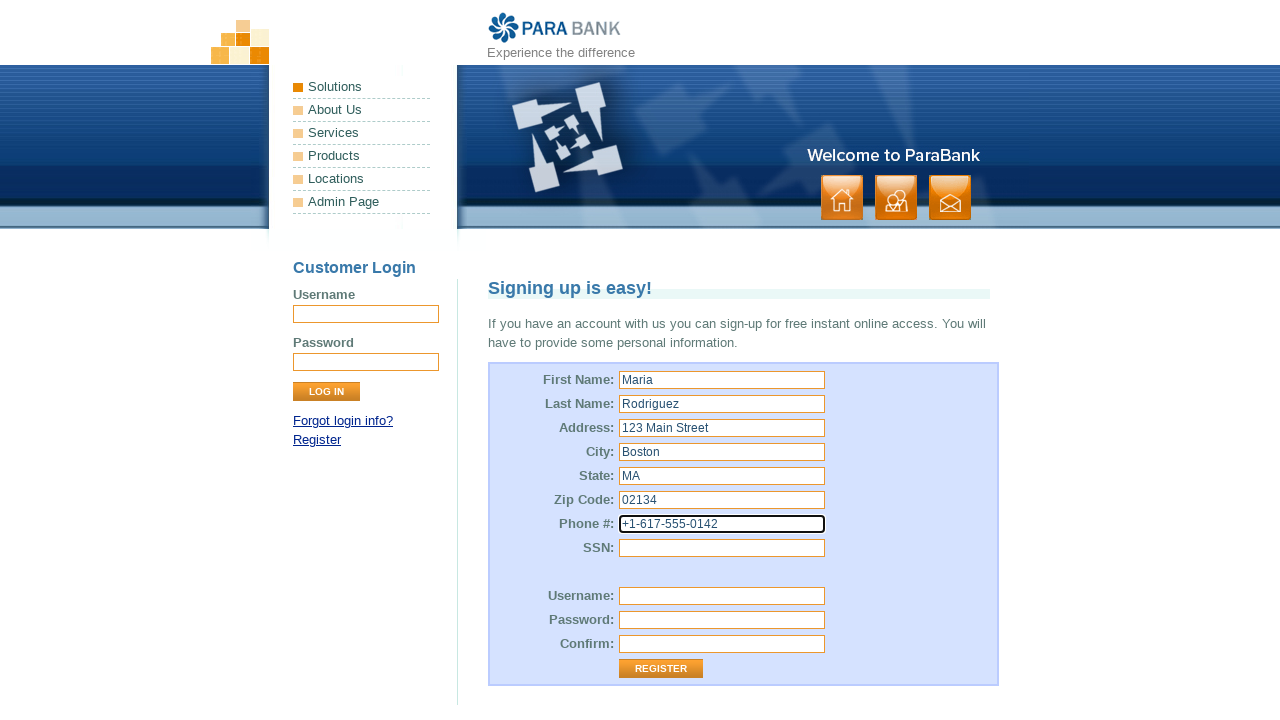

Filled SSN field with '123-45-6789' on #customer\.ssn
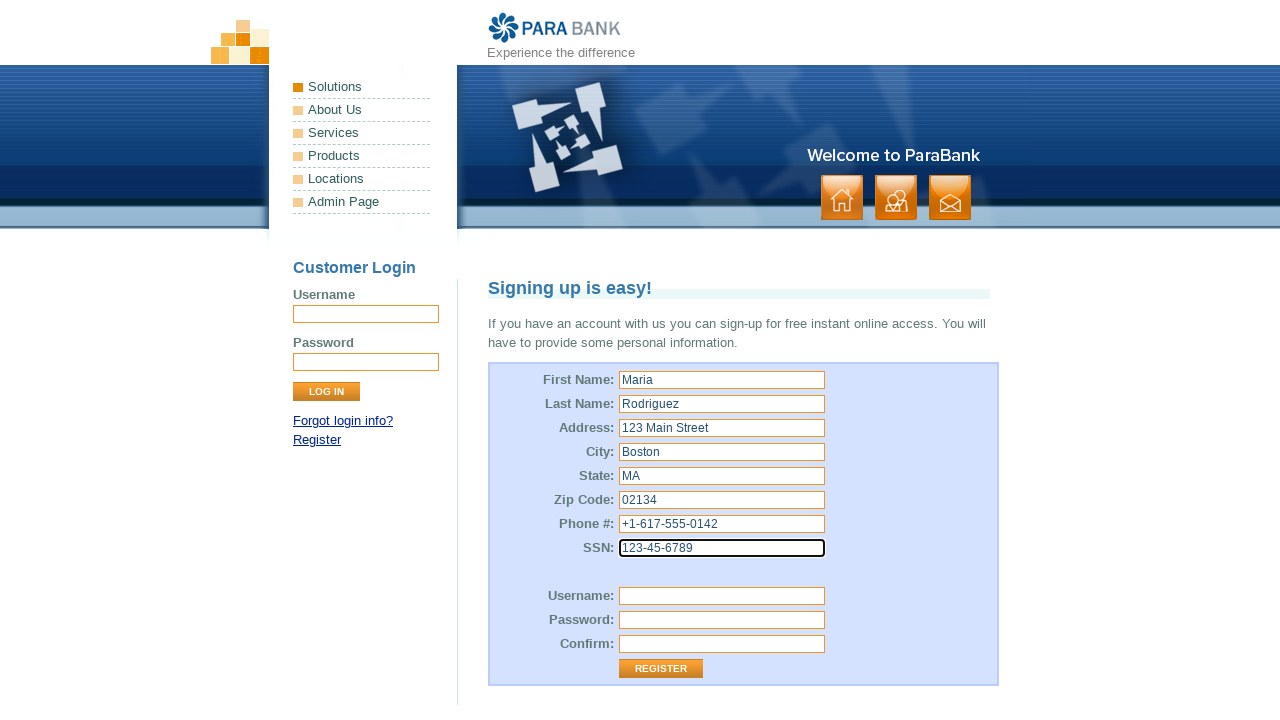

Filled username field with 'mariarod2024' on #customer\.username
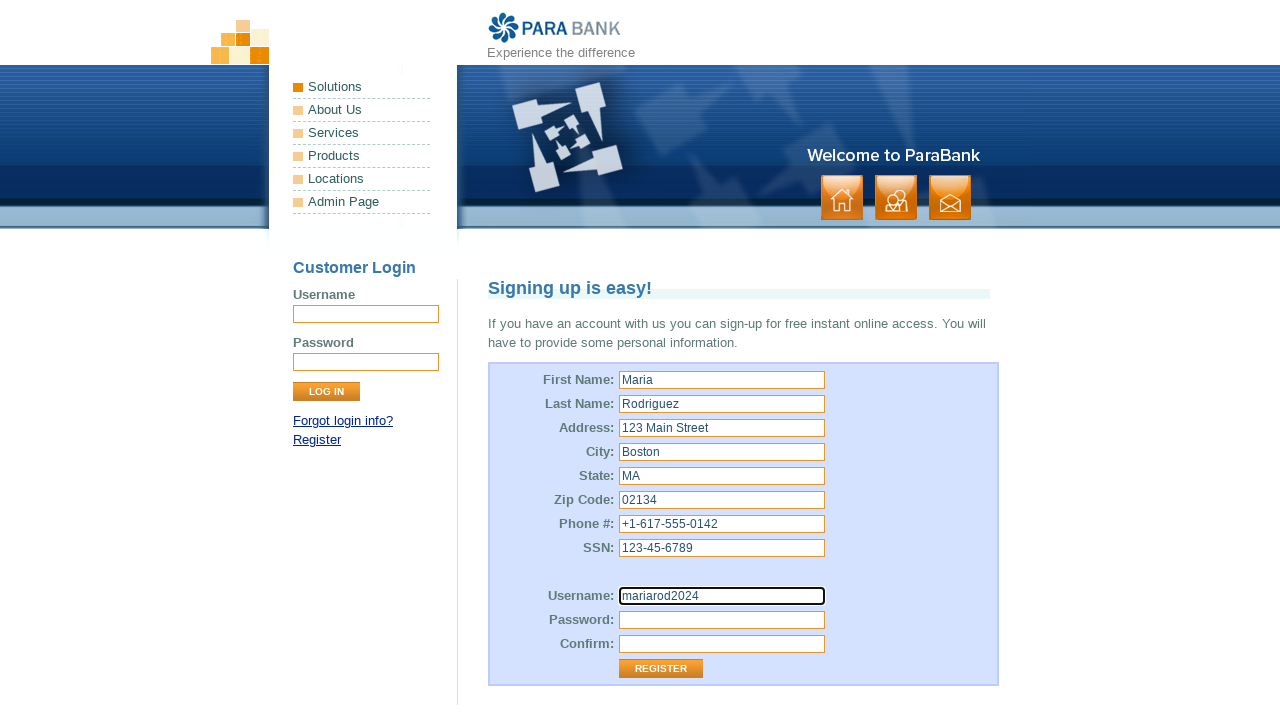

Filled password field with 'SecurePass456' on #customer\.password
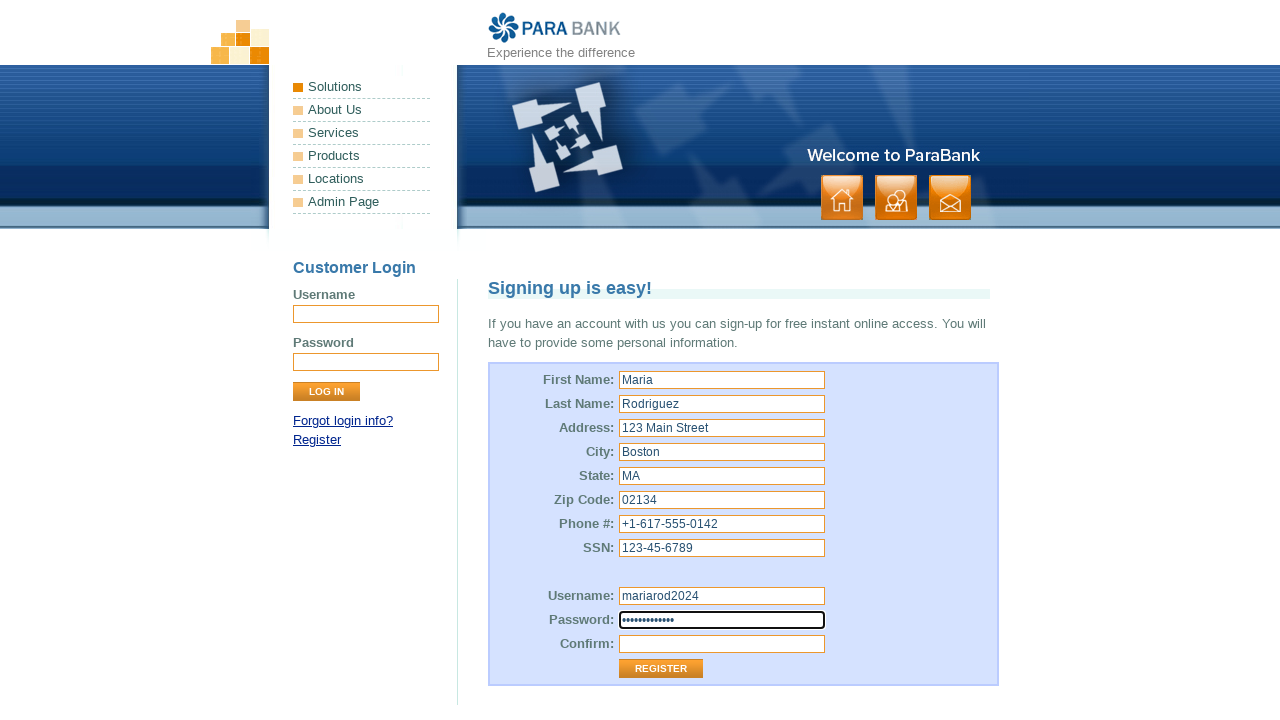

Filled password confirmation field with 'SecurePass456' on #repeatedPassword
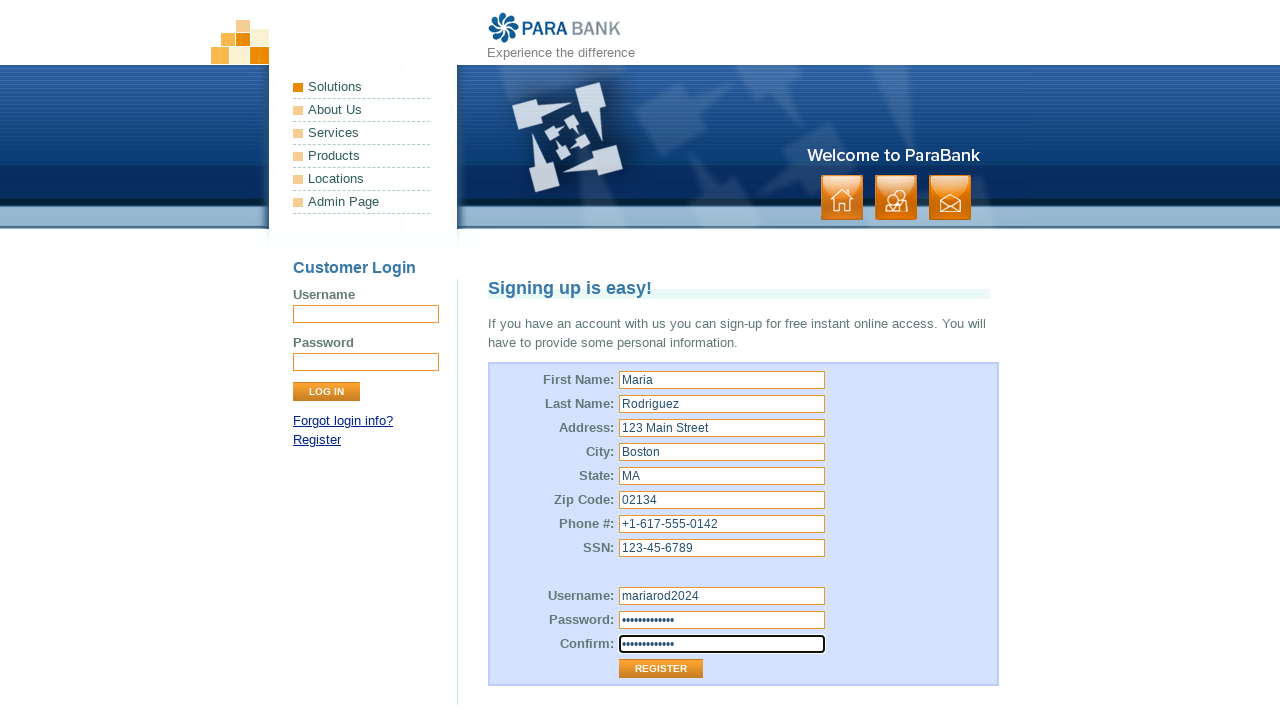

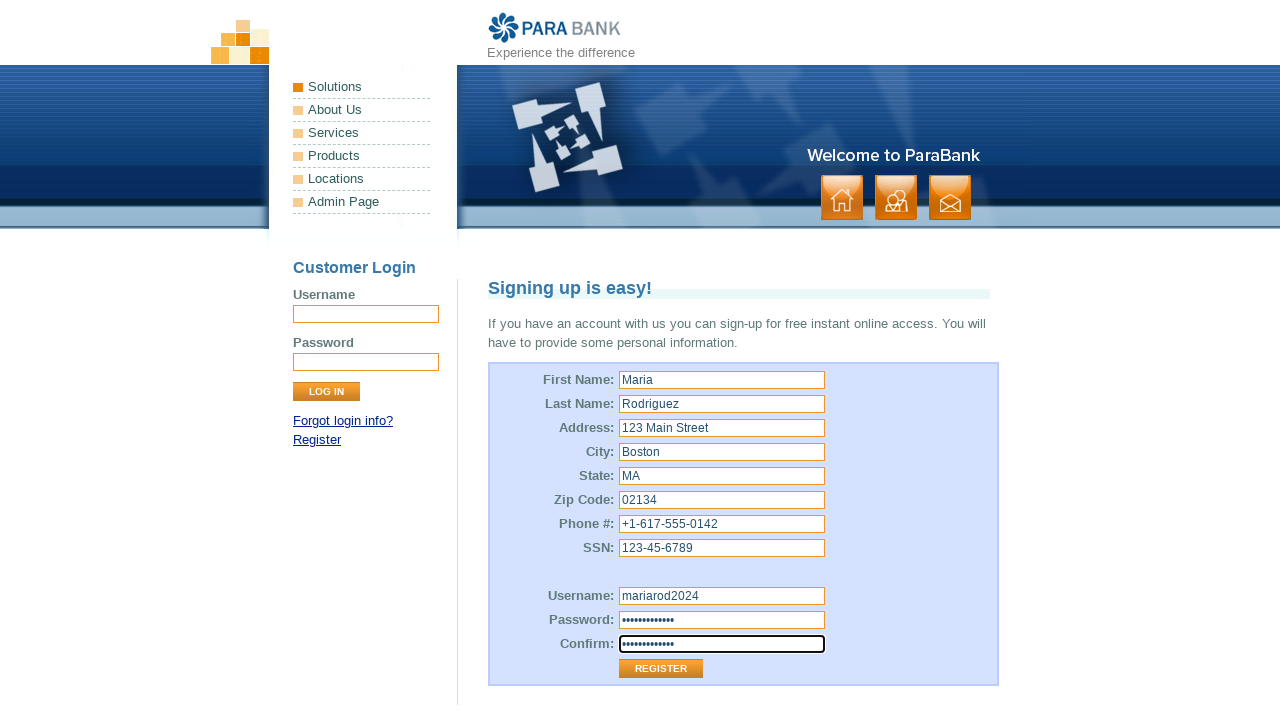